Tests browser alert handling by clicking a button that triggers an alert, accepting the alert, then reading a value from the page, performing a calculation, and submitting the answer.

Starting URL: http://suninjuly.github.io/alert_accept.html

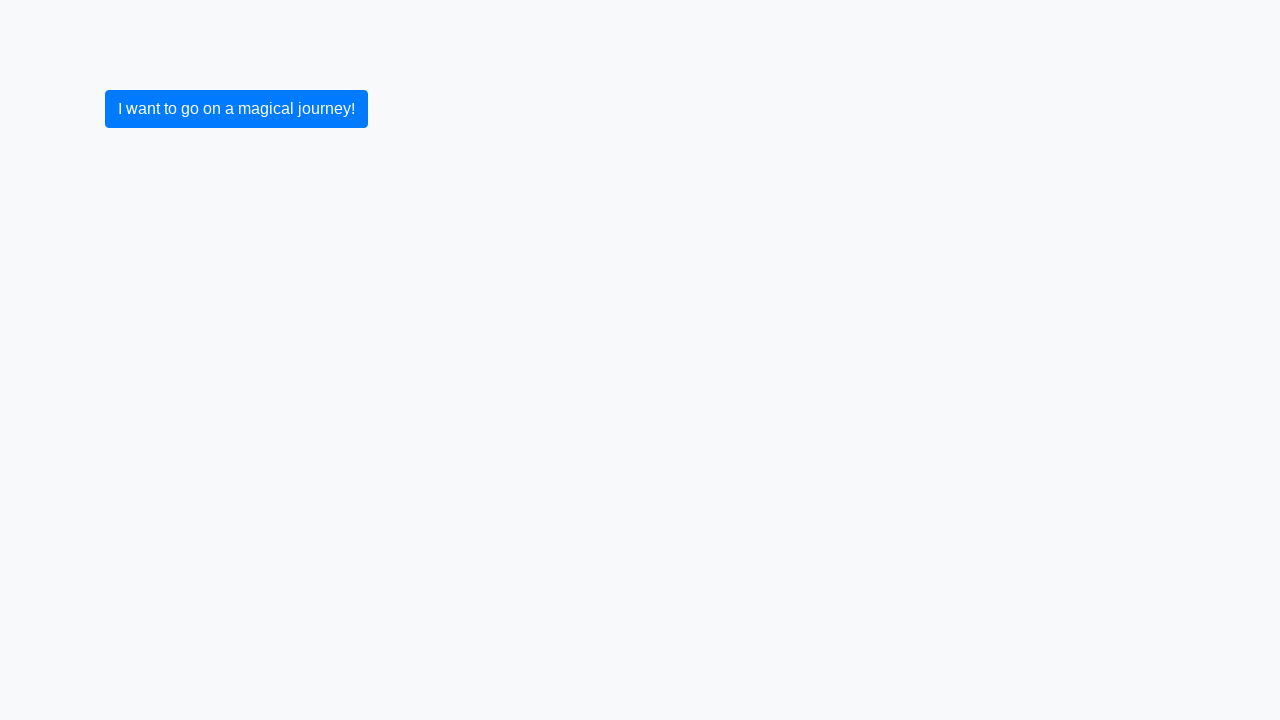

Set up dialog handler to automatically accept alerts
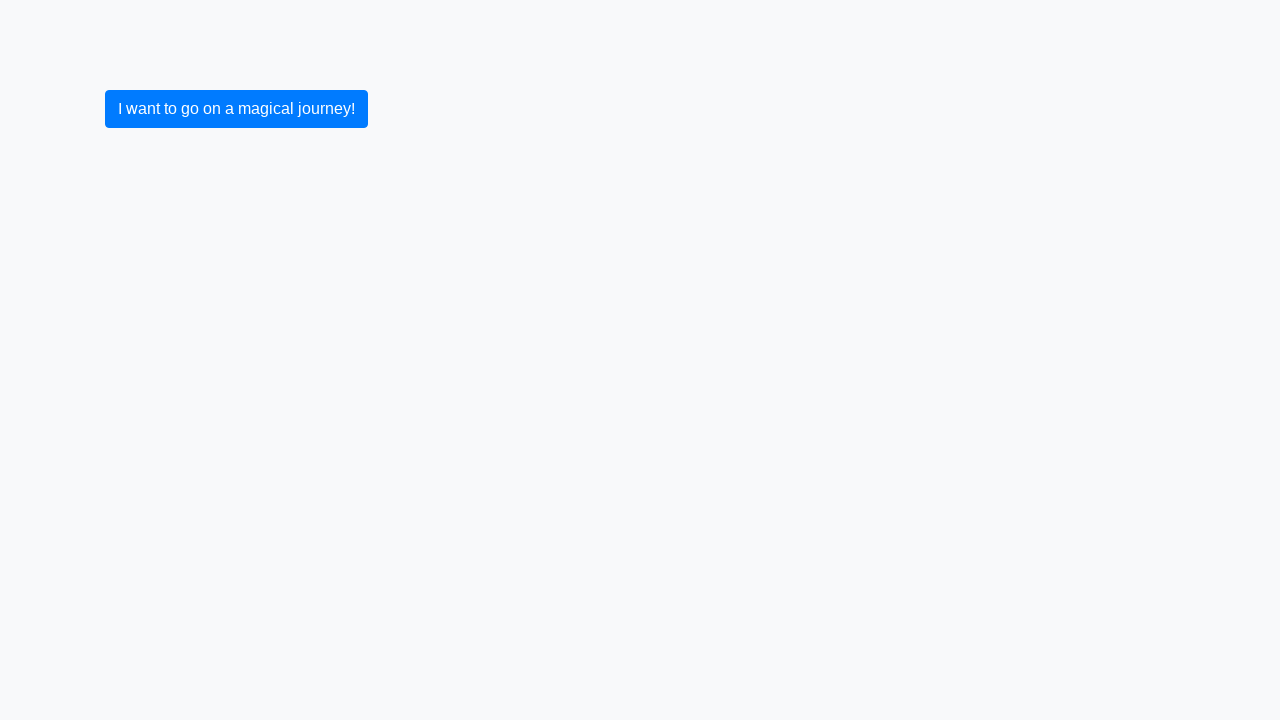

Clicked button to trigger alert at (236, 109) on .btn
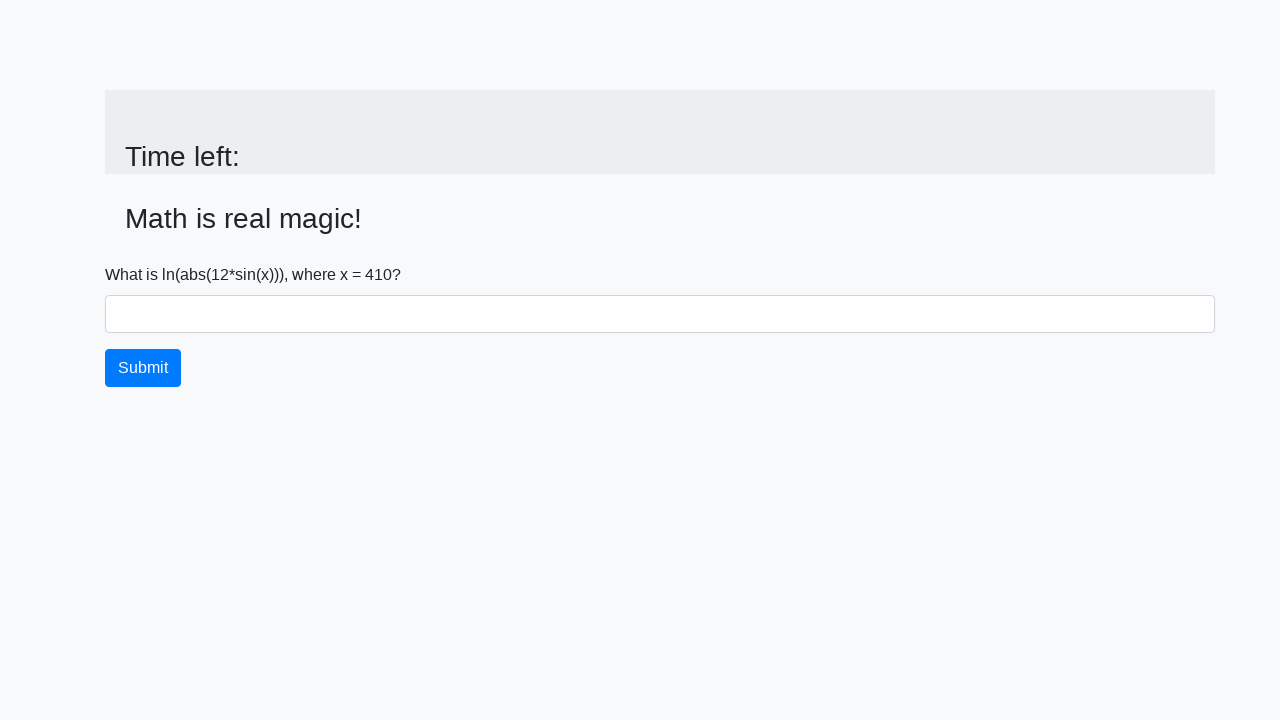

Alert was accepted and input value element appeared
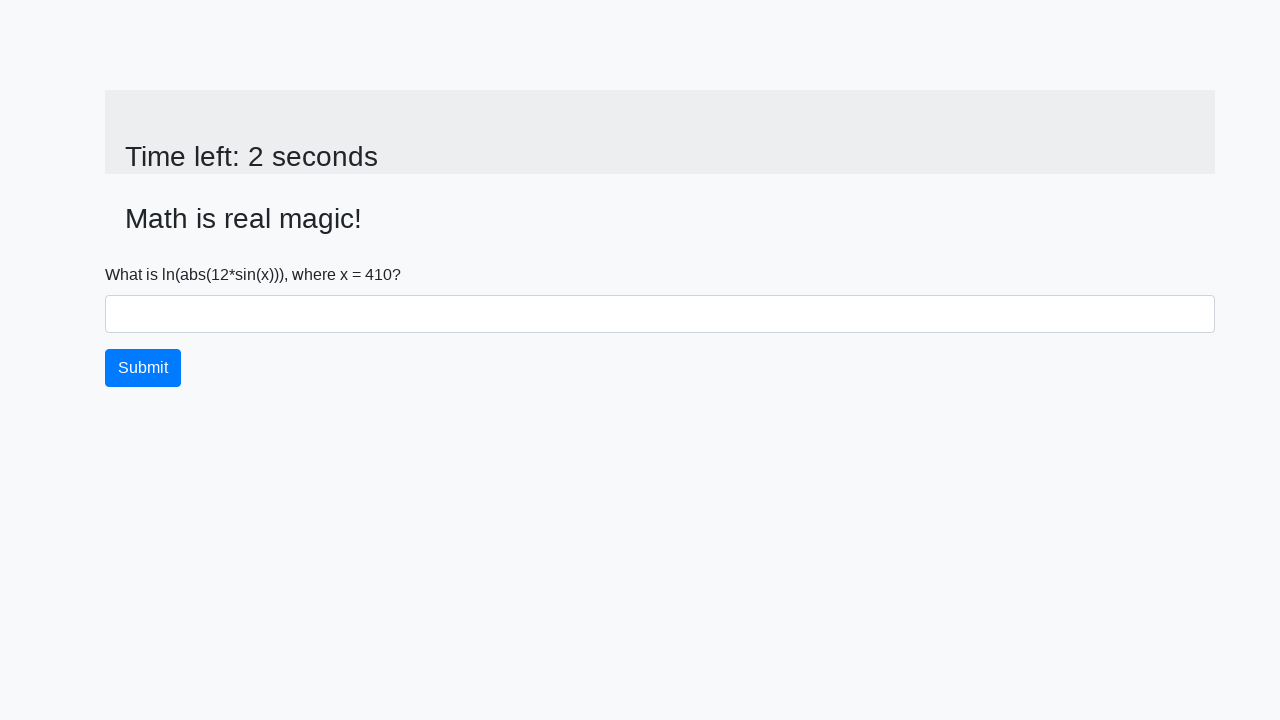

Retrieved value from page: 410
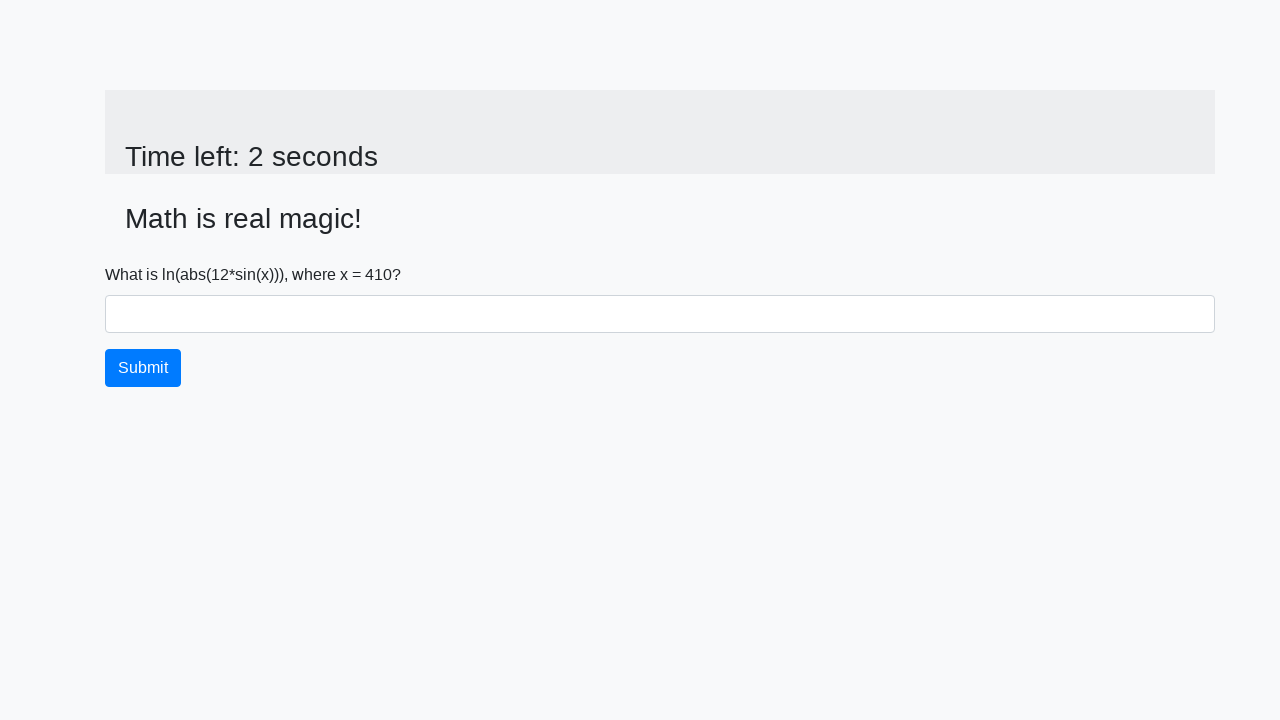

Calculated answer using formula: 2.4846611255570235
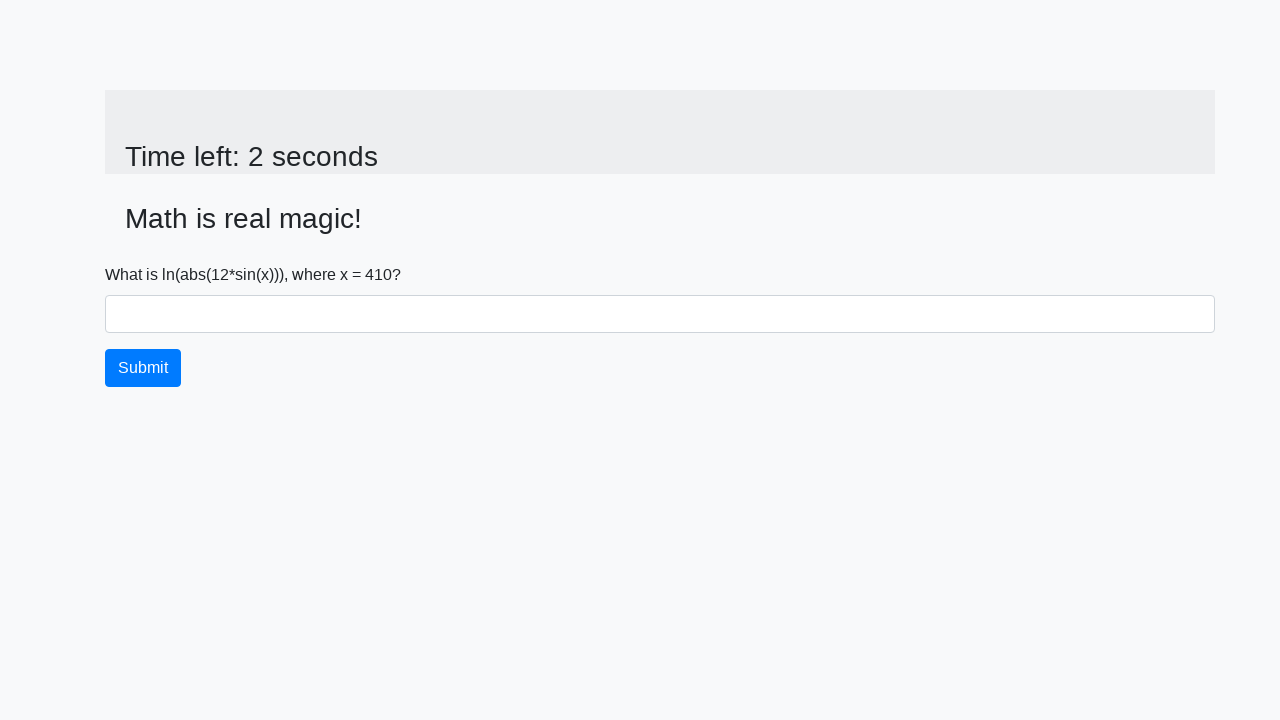

Filled answer field with calculated value on #answer
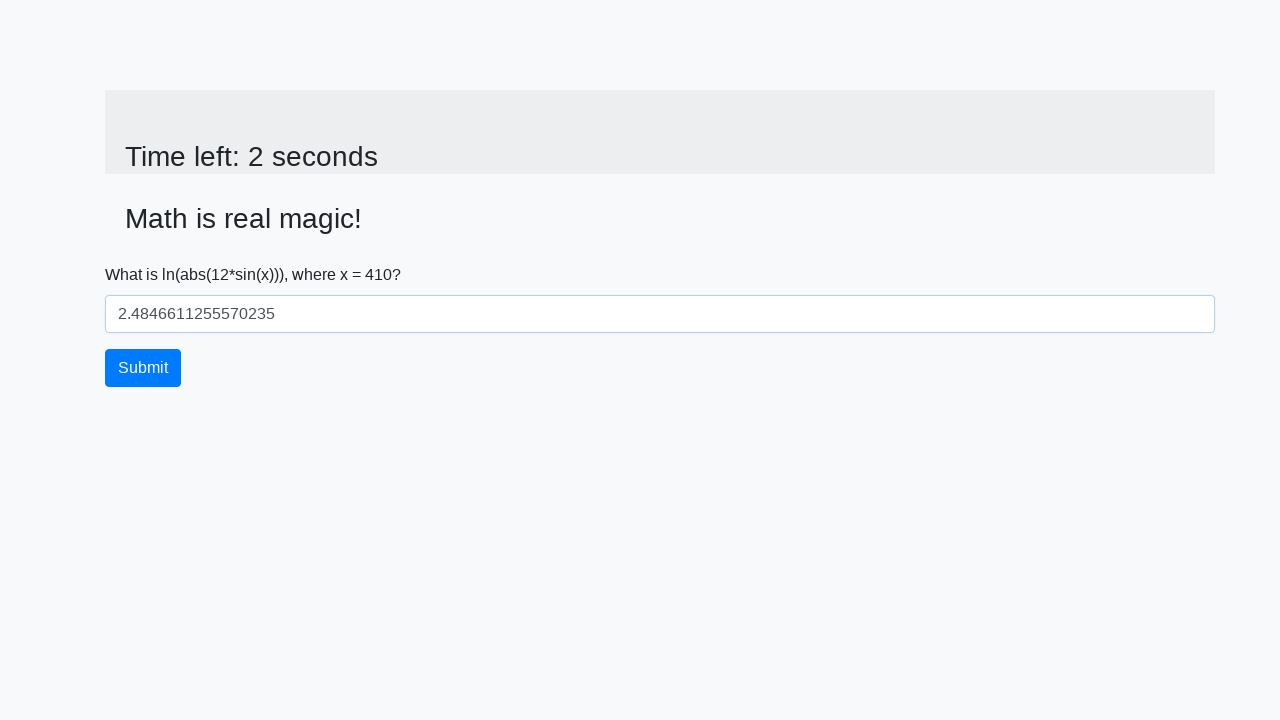

Clicked submit button to complete the test at (143, 368) on .btn
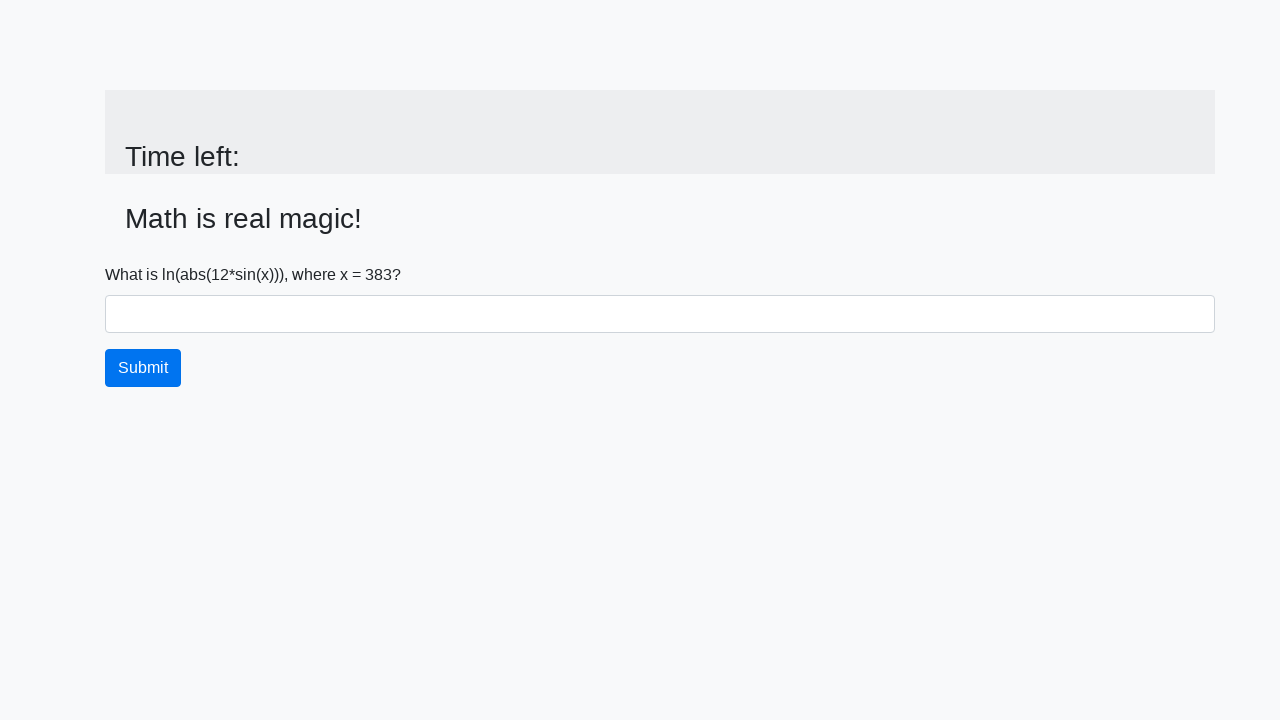

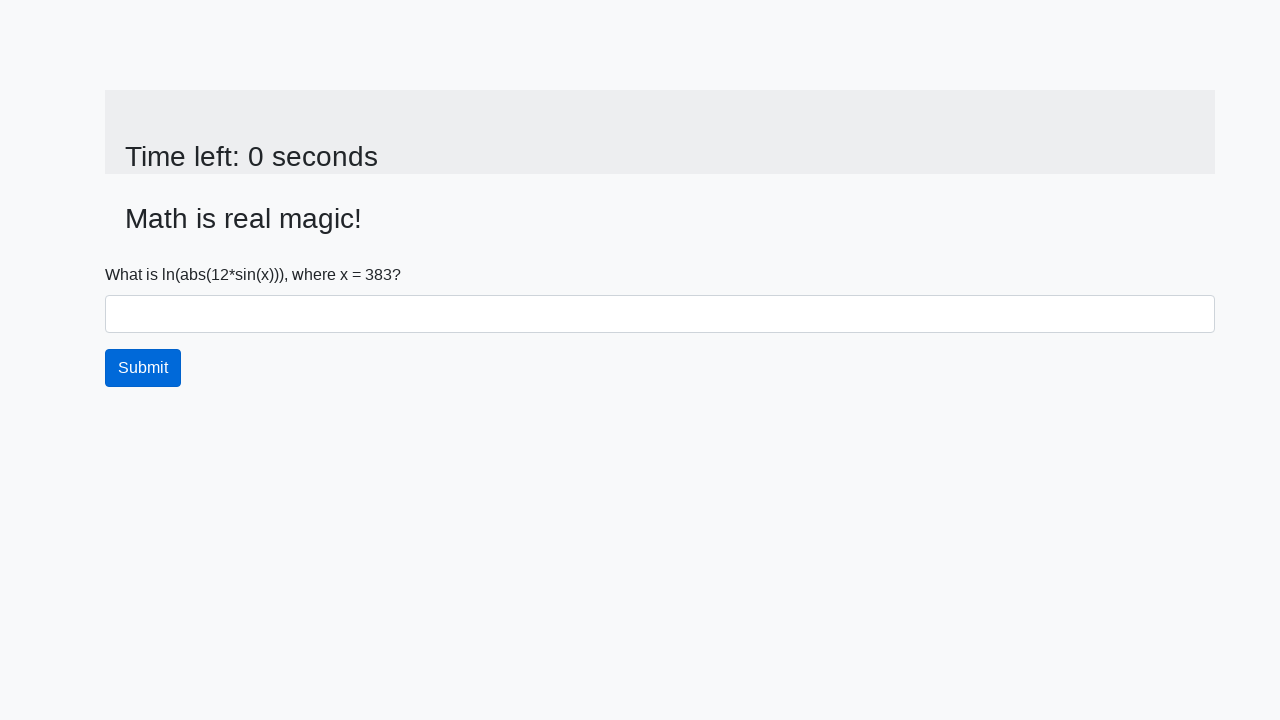